Tests that registration fails when password is empty but username is provided

Starting URL: https://anatoly-karpovich.github.io/demo-login-form/

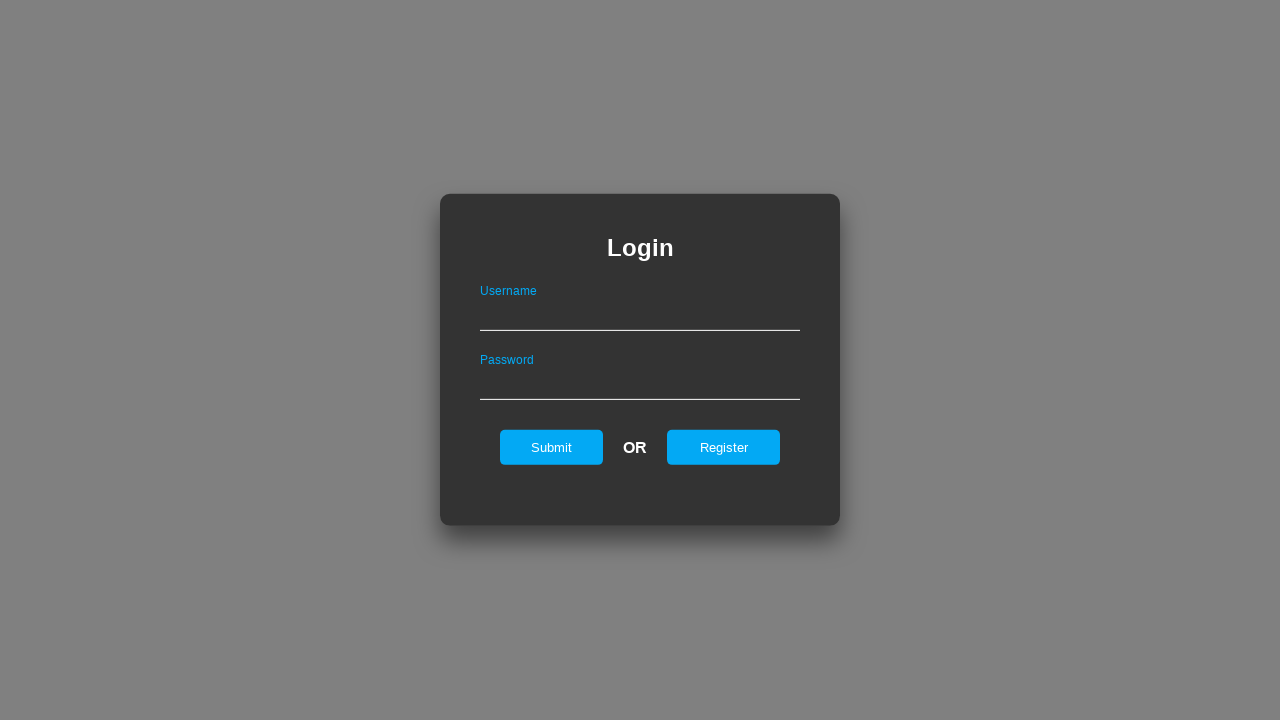

Clicked register button to show registration form at (724, 447) on #registerOnLogin
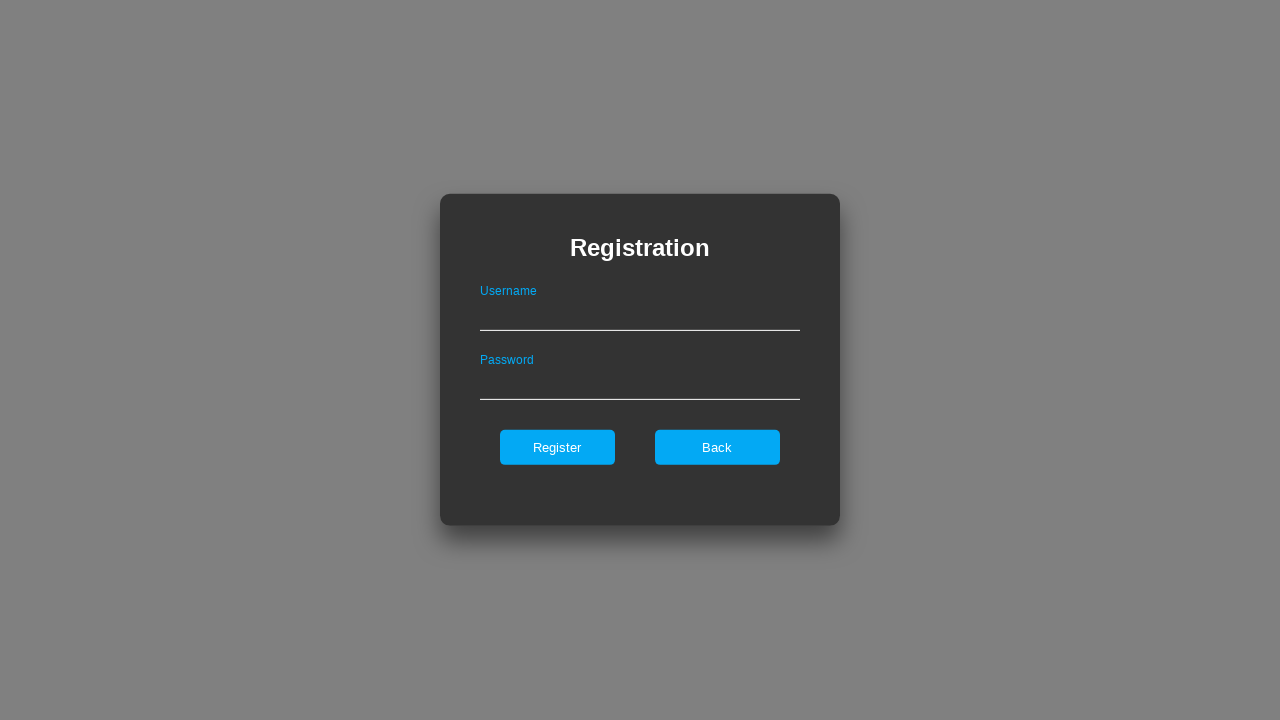

Filled username field with 'User001' on #userNameOnRegister
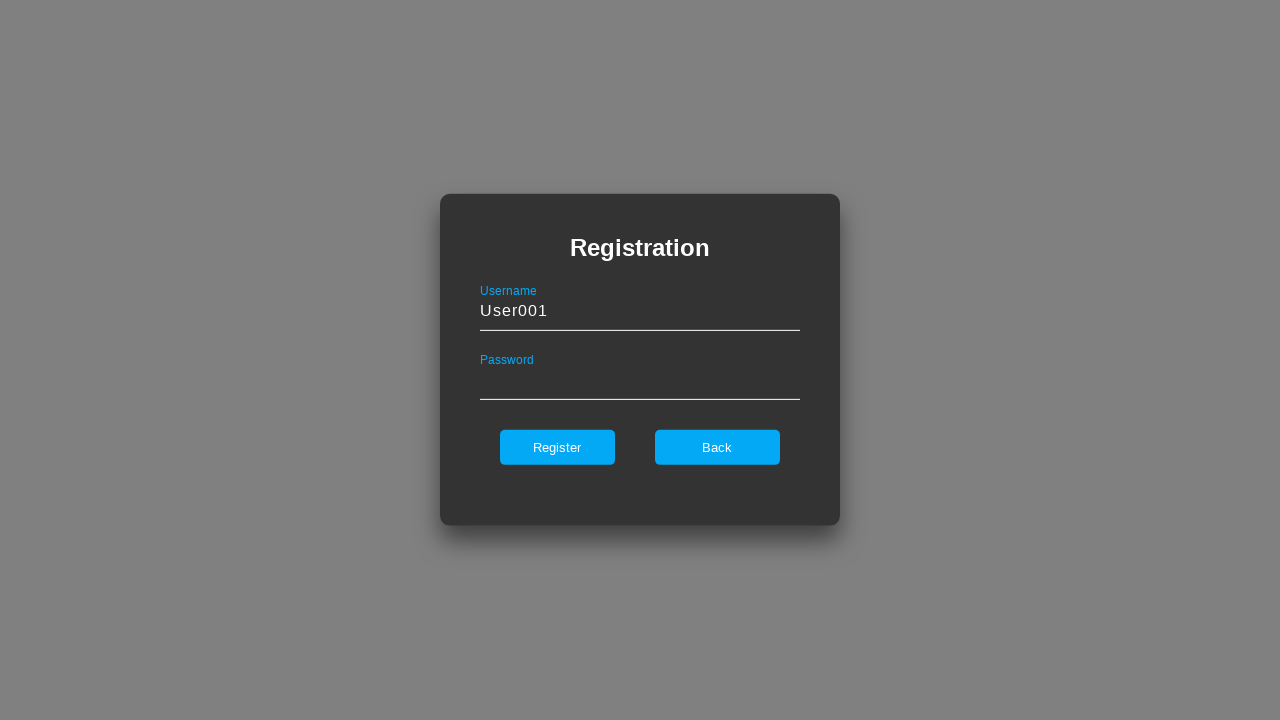

Clicked register submit button with empty password at (557, 447) on #register
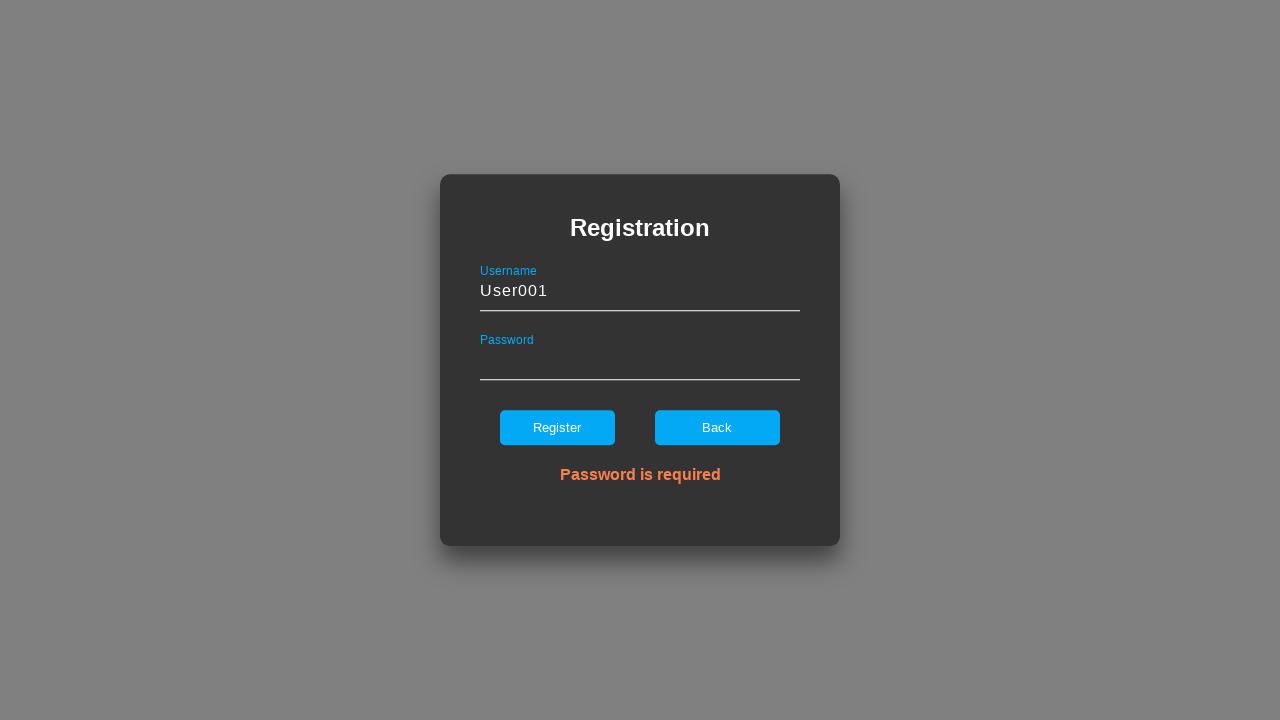

Error message displayed, confirming registration failed due to empty password
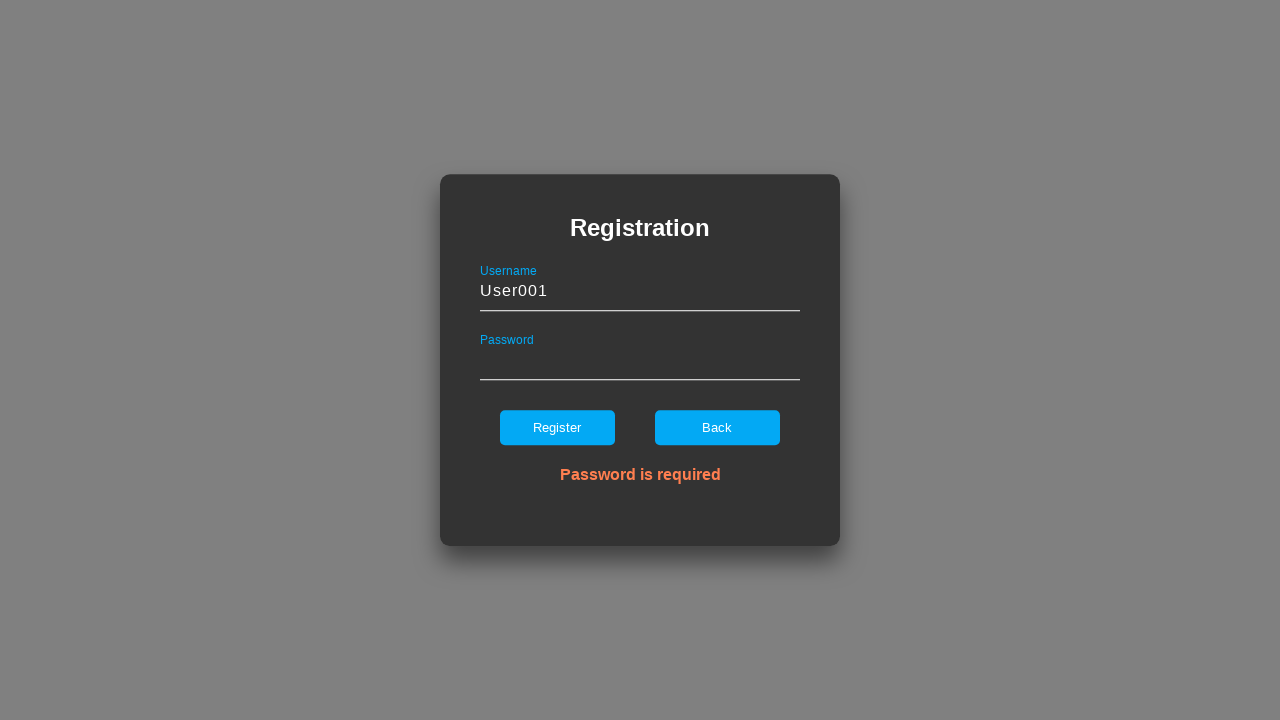

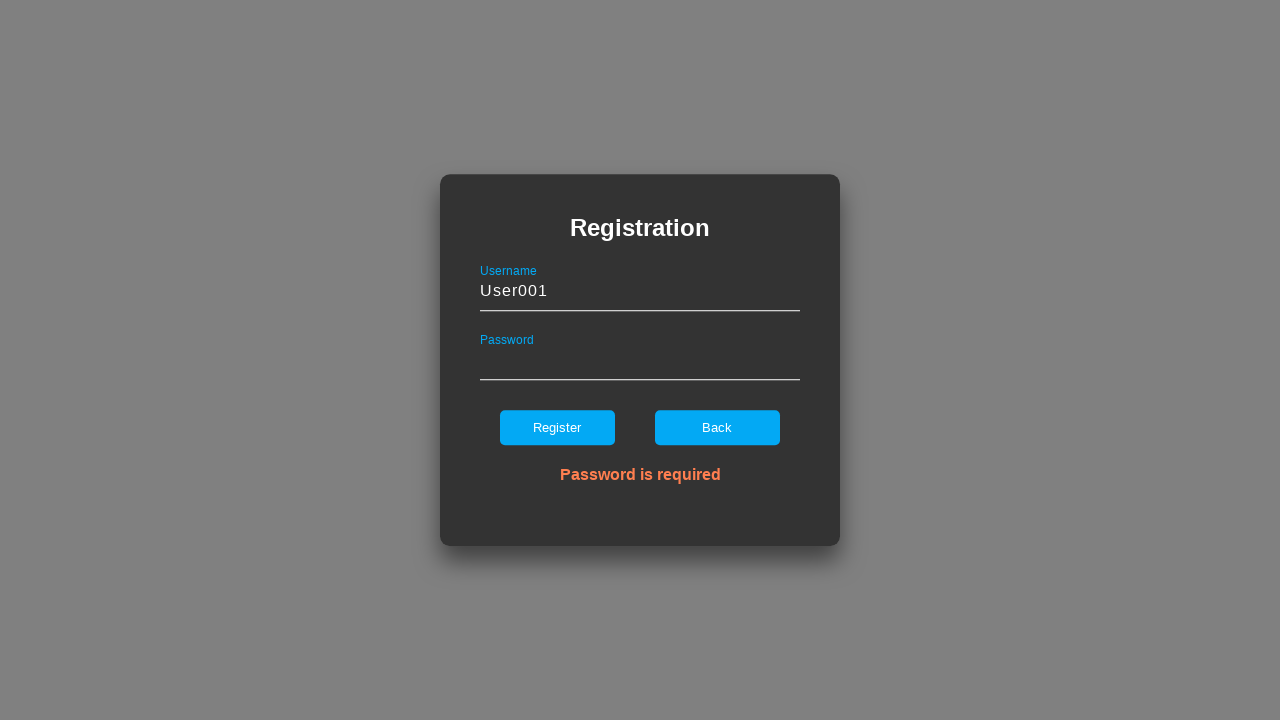